Tests the text box form on DemoQA by filling in the username field

Starting URL: https://demoqa.com/text-box

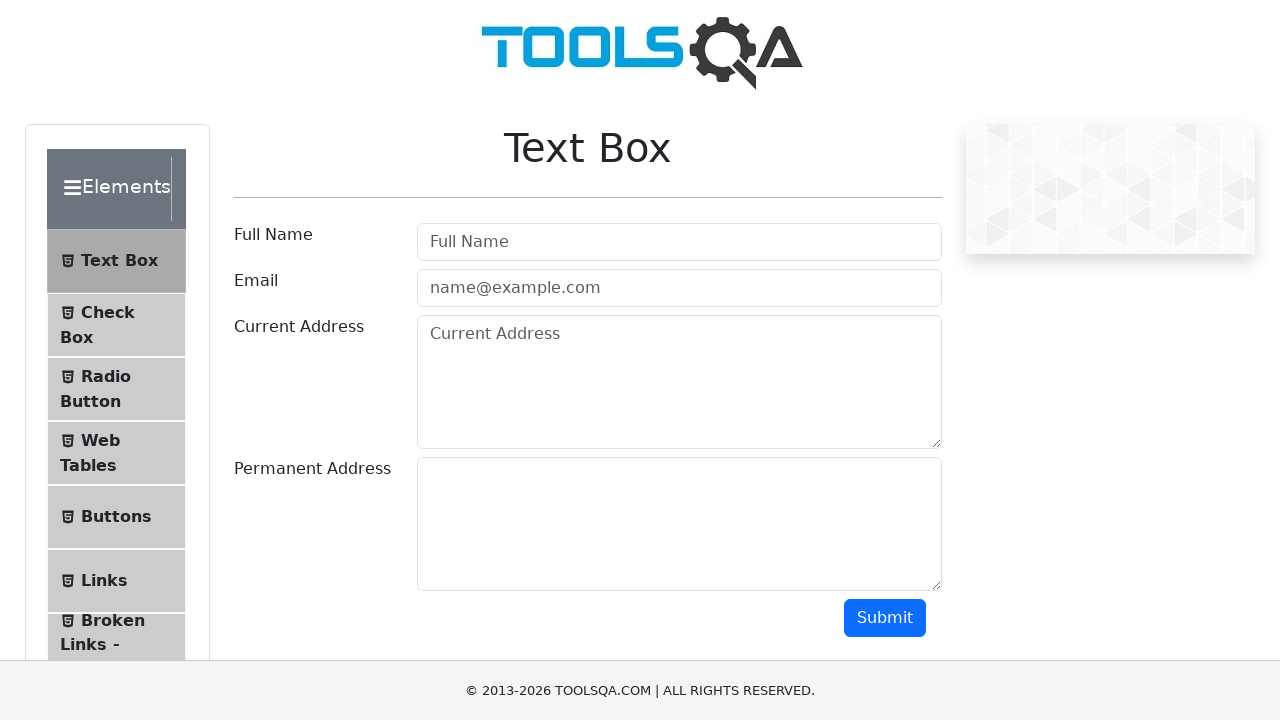

Waited for username field to become visible
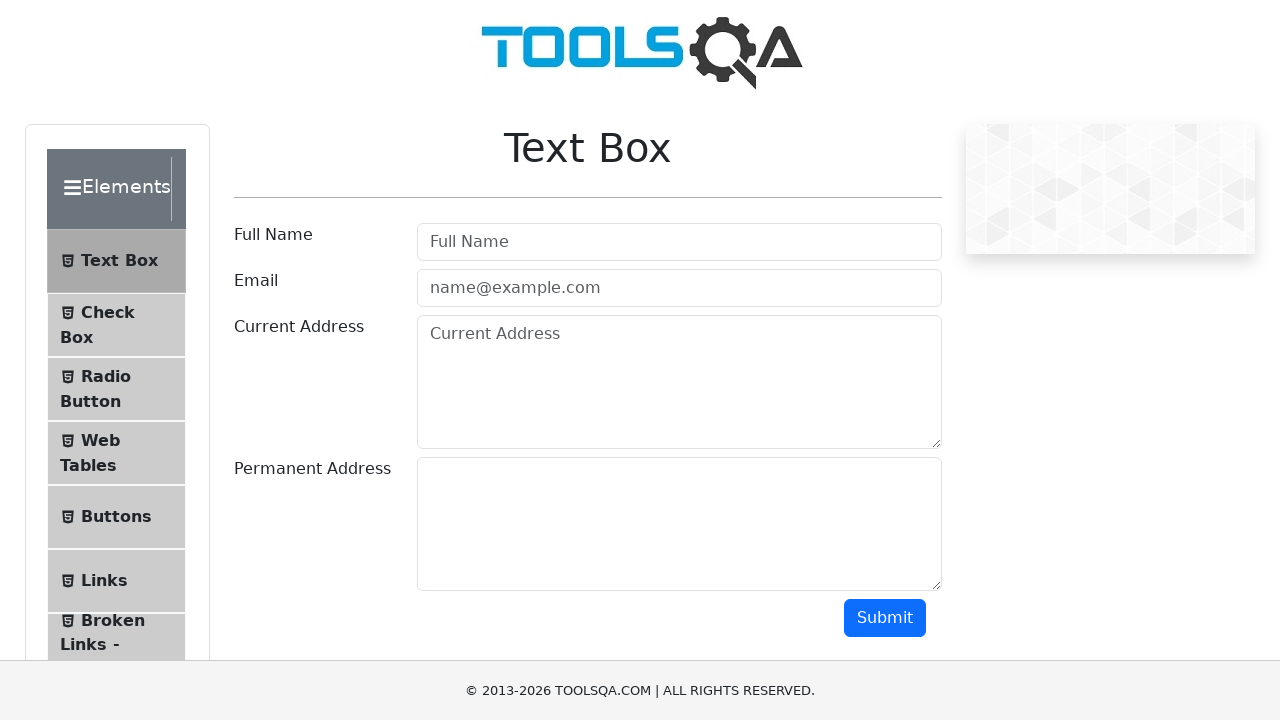

Filled username field with 'Petya' on #userName
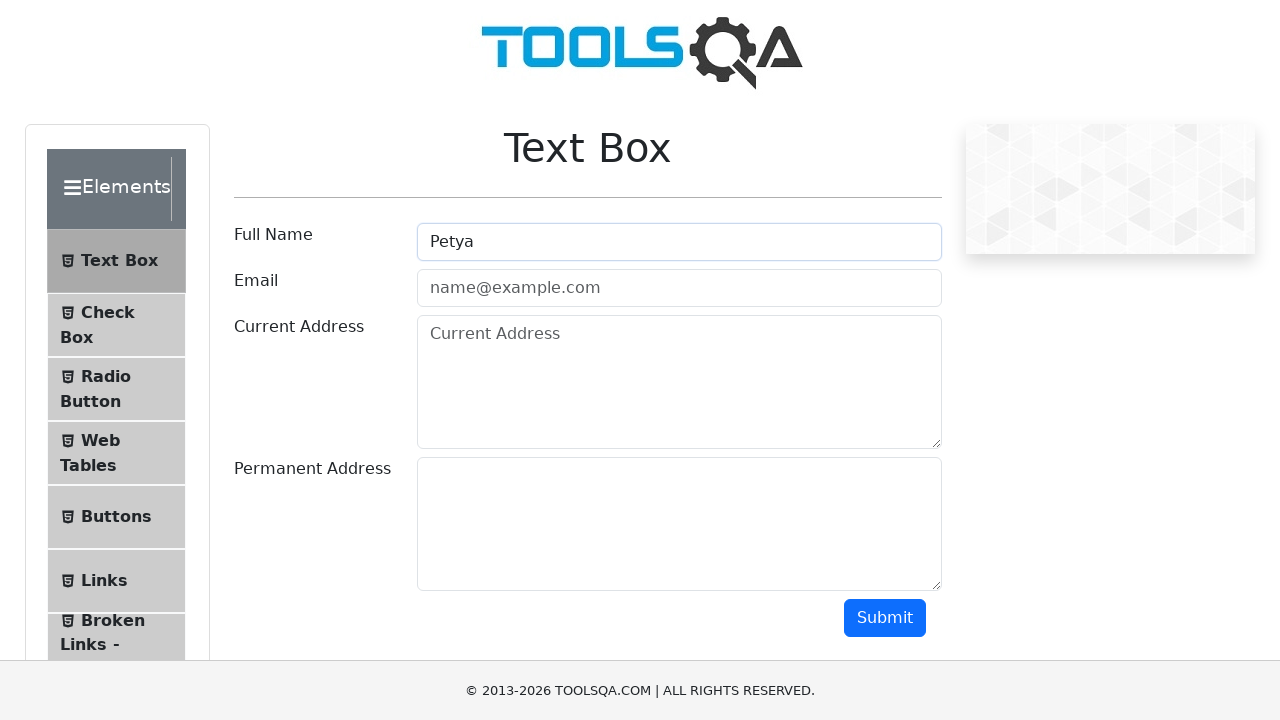

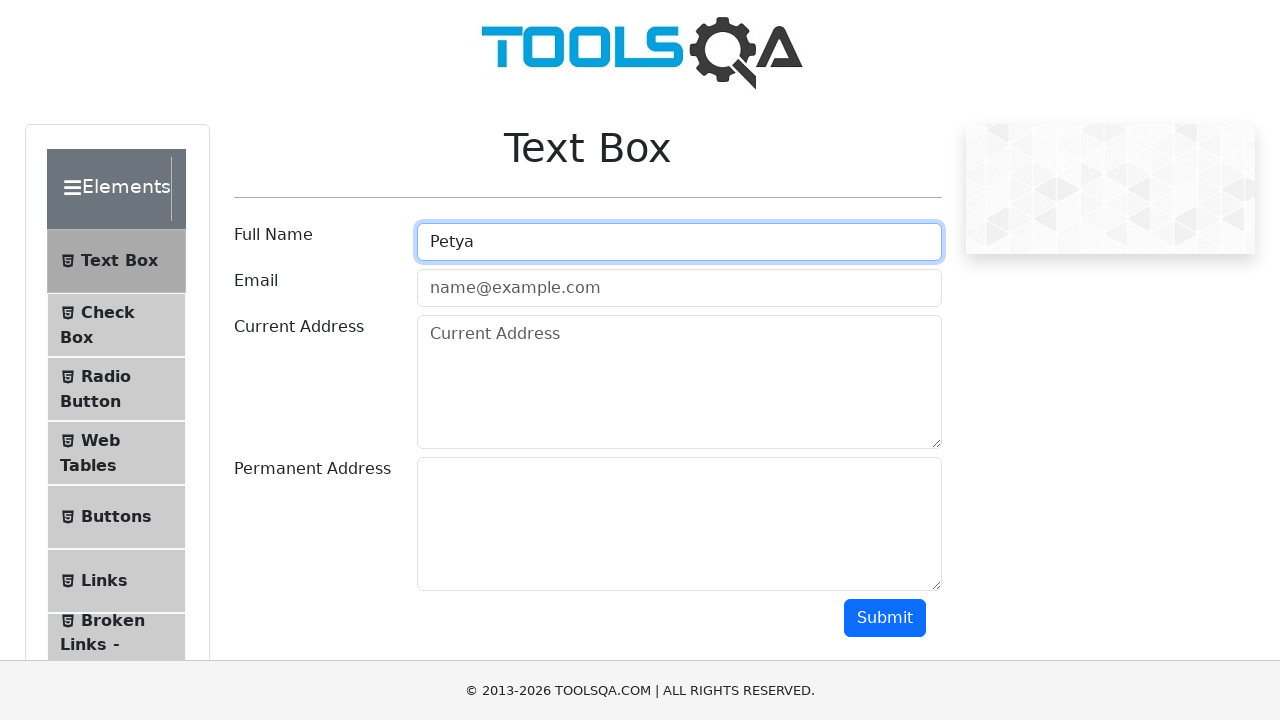